Tests checkbox functionality by verifying default states, clicking to toggle both checkboxes, and confirming the state changes

Starting URL: http://practice.cydeo.com/checkboxes

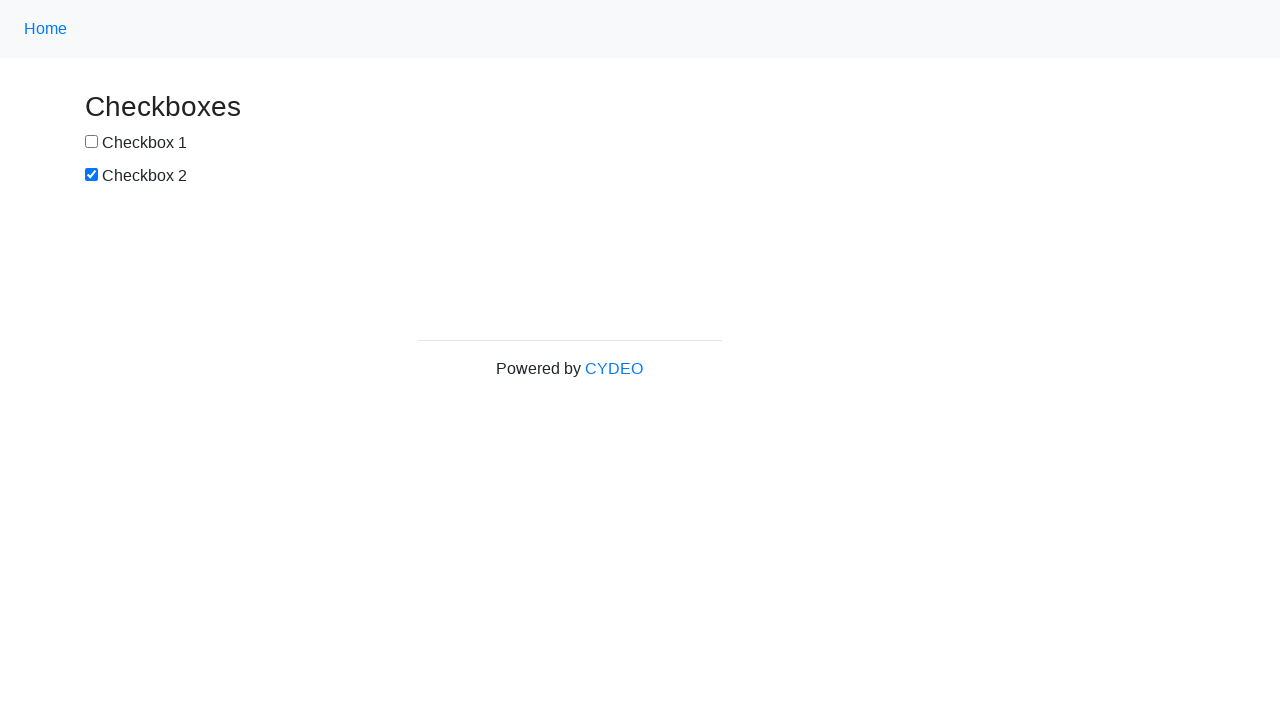

Located checkbox1 element
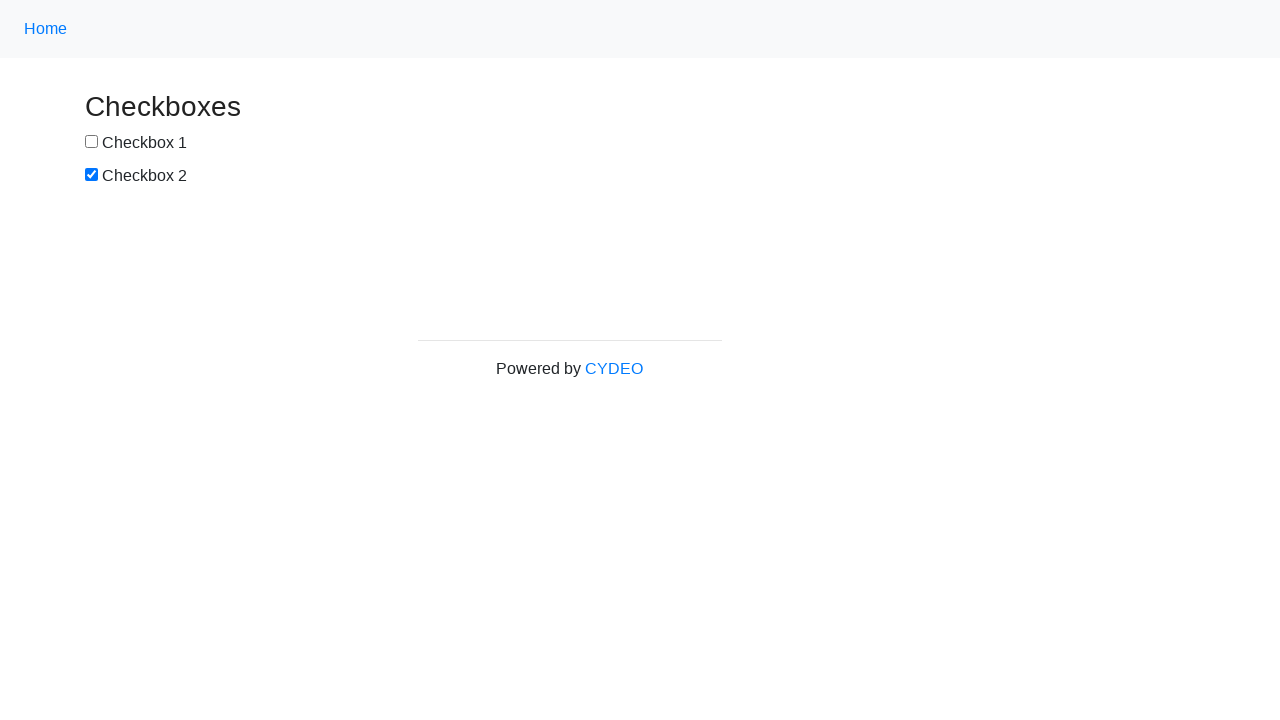

Verified checkbox1 is NOT selected by default
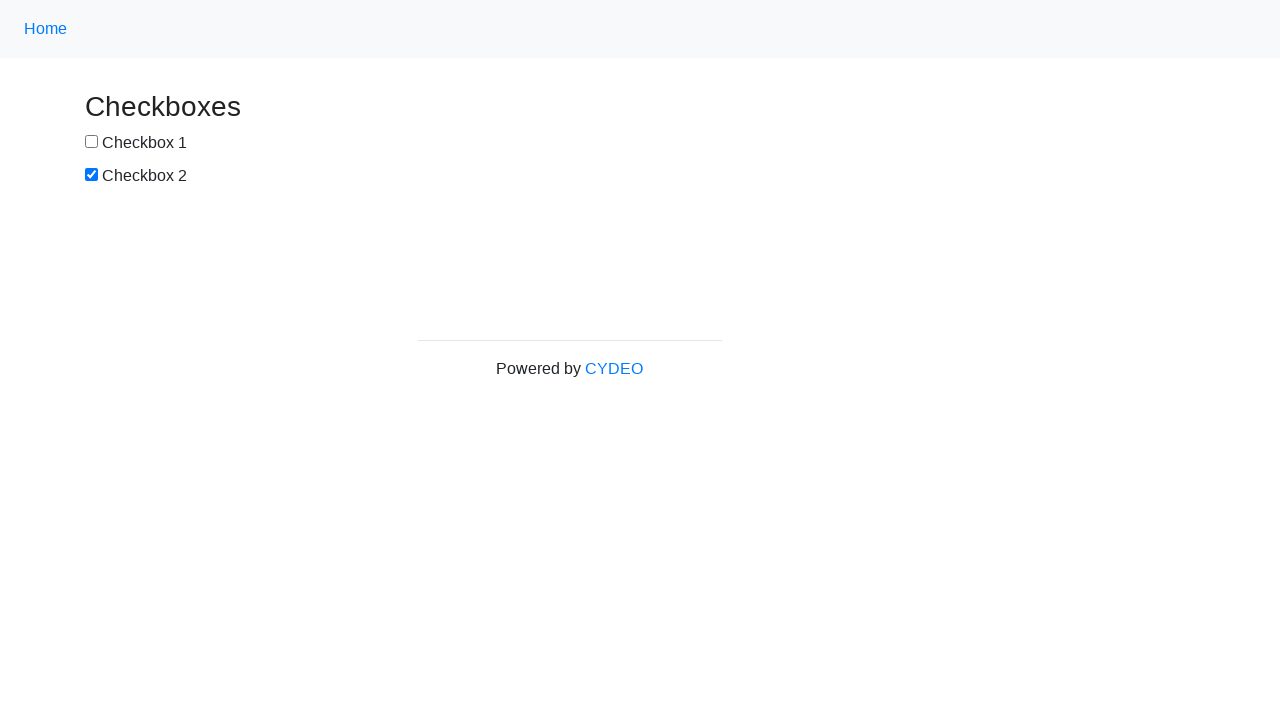

Located checkbox2 element
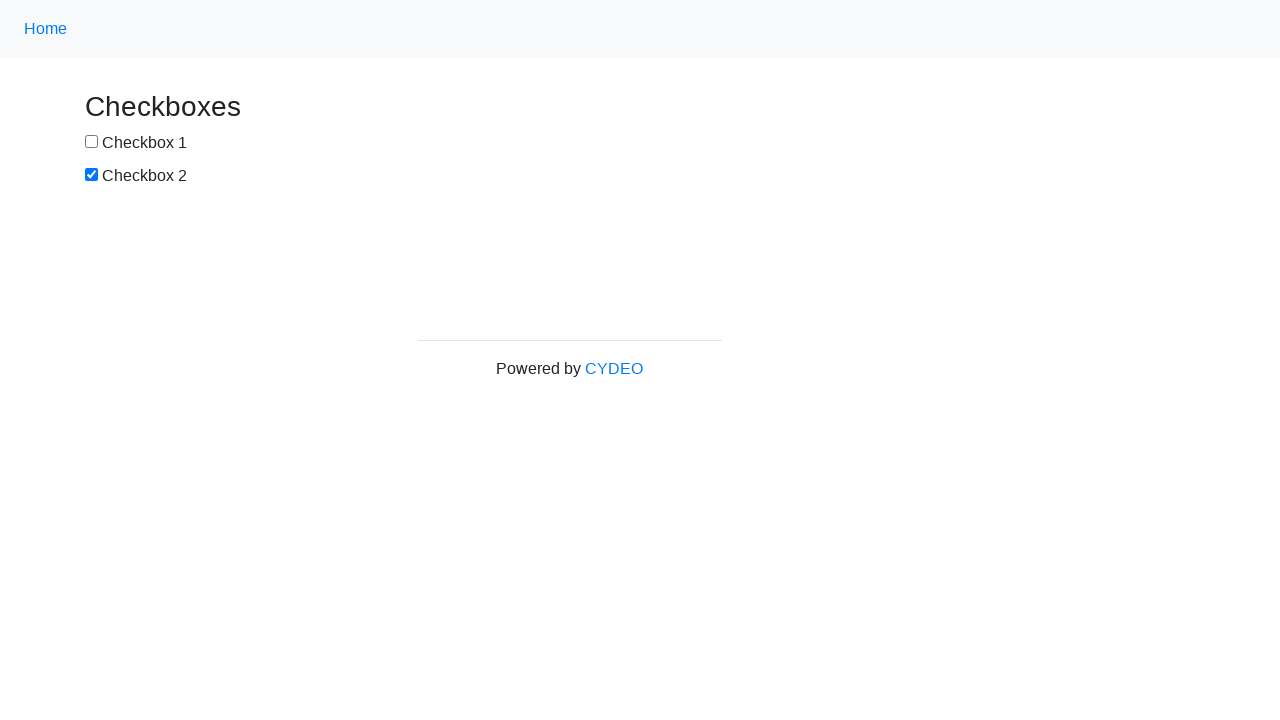

Verified checkbox2 IS selected by default
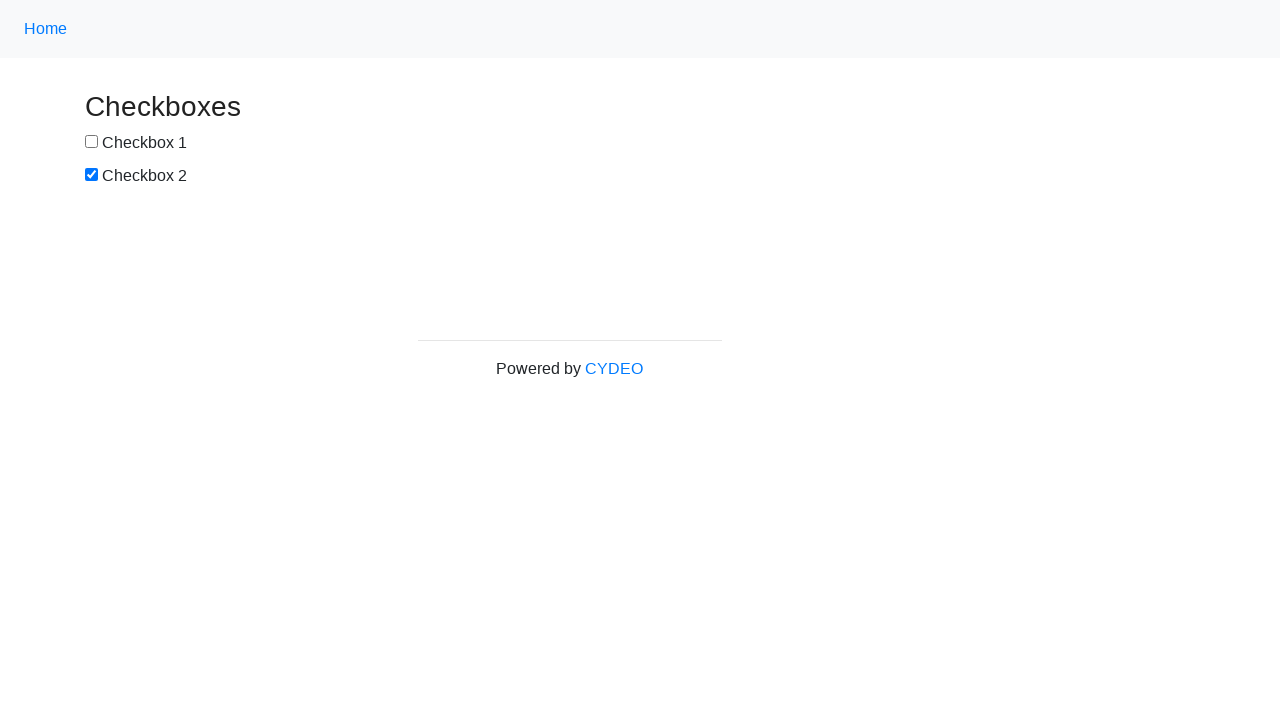

Clicked checkbox1 to select it at (92, 142) on input[name='checkbox1']
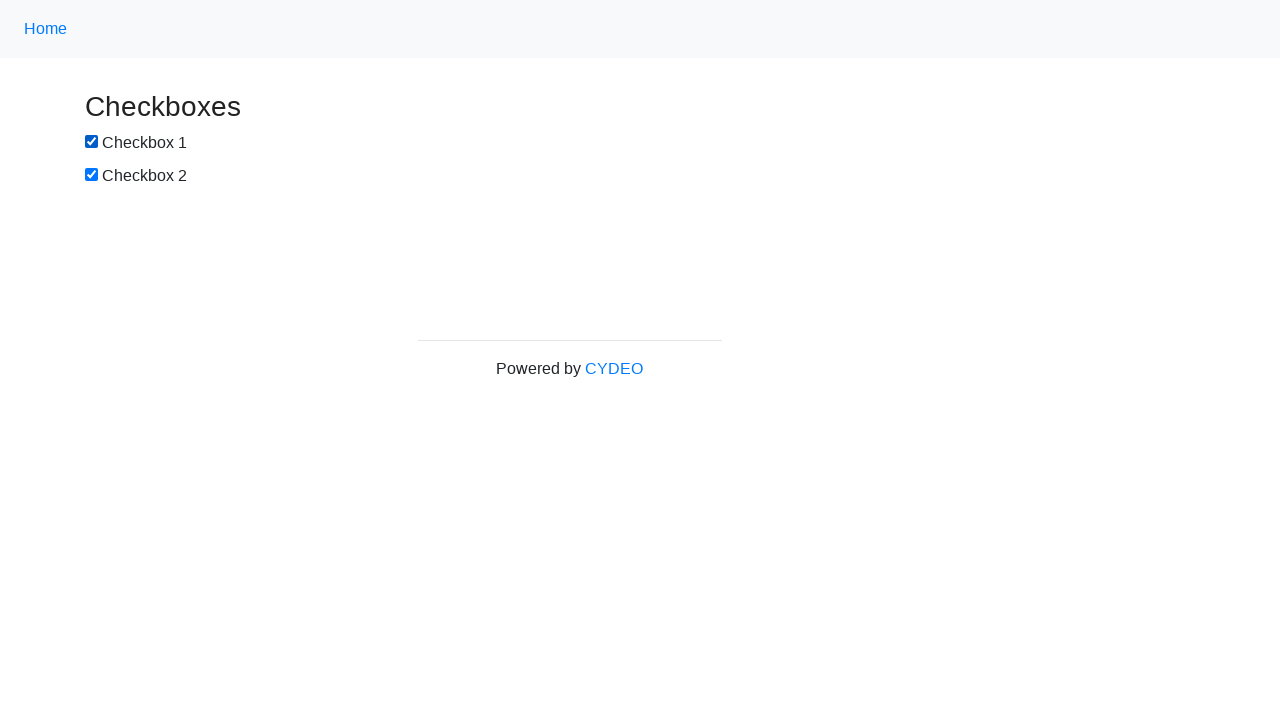

Clicked checkbox2 to deselect it at (92, 175) on input#box2
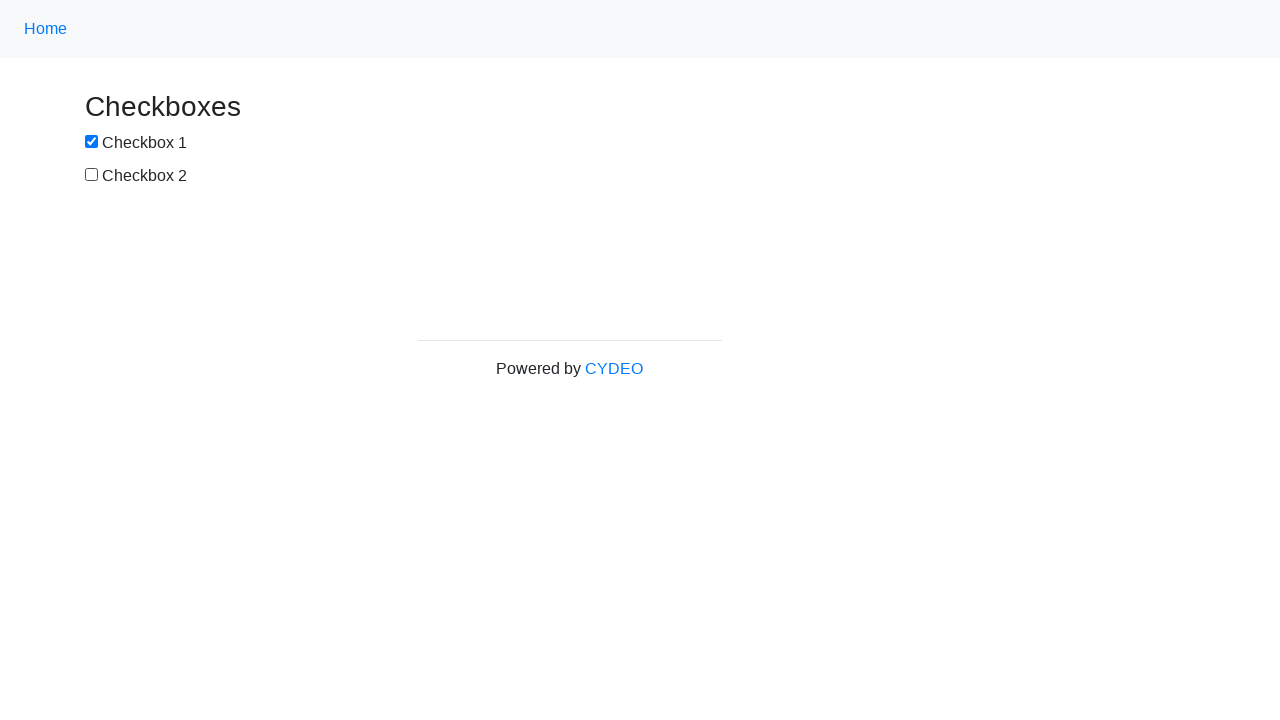

Verified checkbox1 is now SELECTED after click
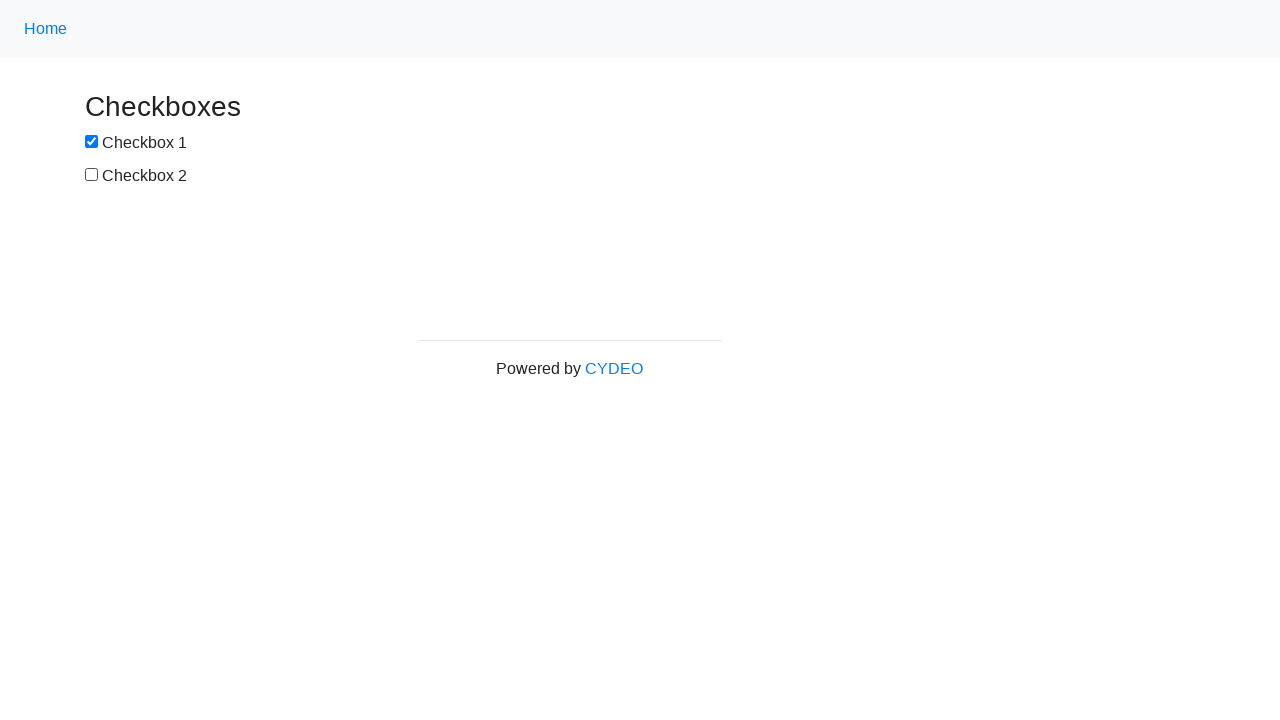

Verified checkbox2 is now NOT selected after click
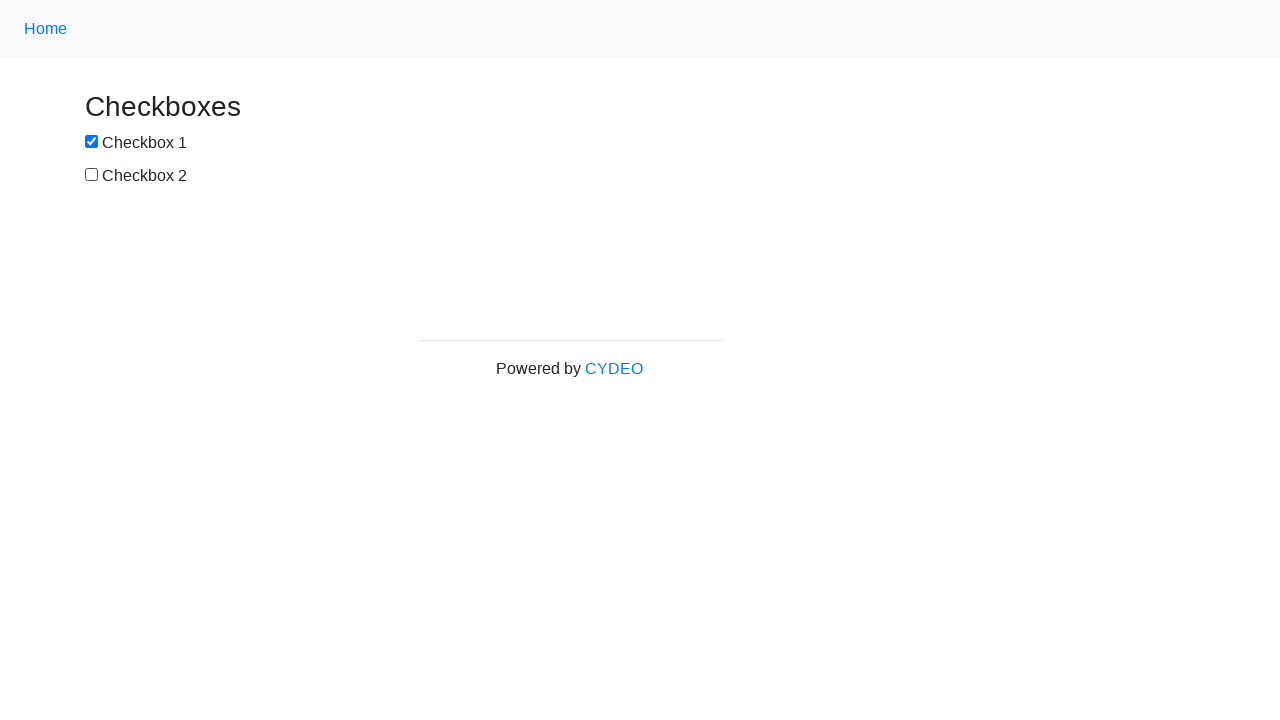

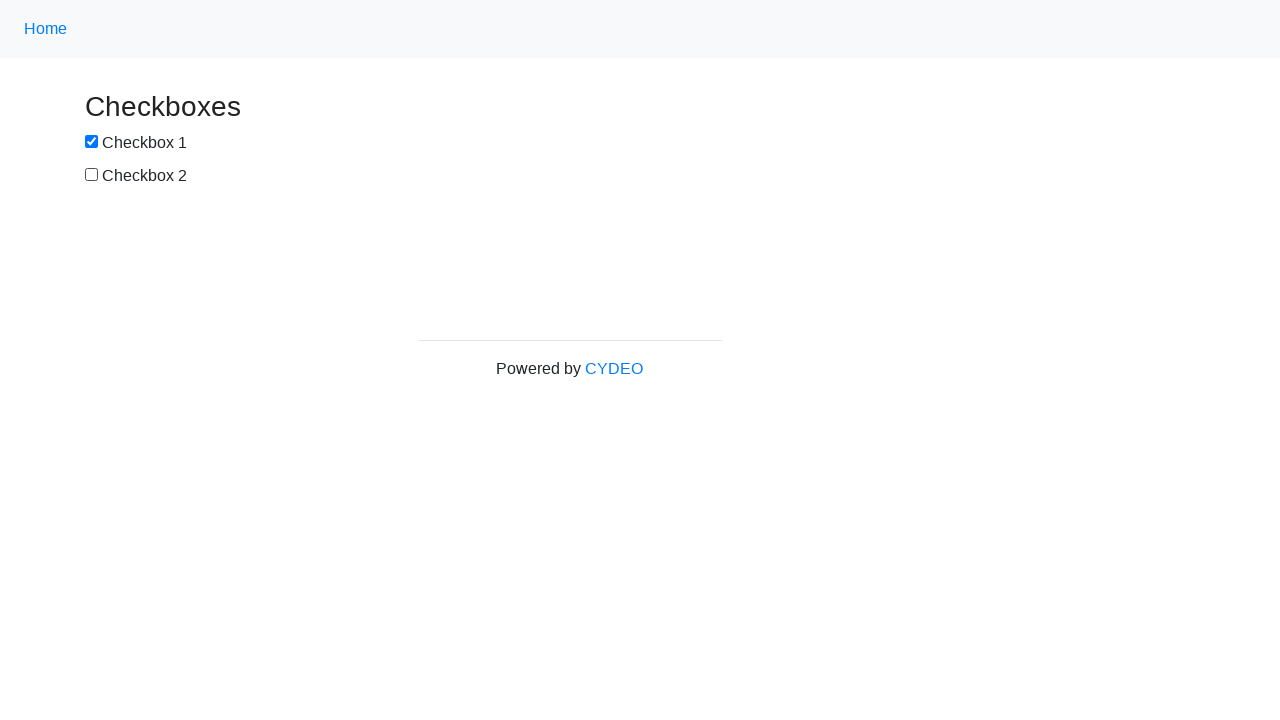